Verifies the brand logo element contains the expected text

Starting URL: https://rahulshettyacademy.com/seleniumPractise/#/

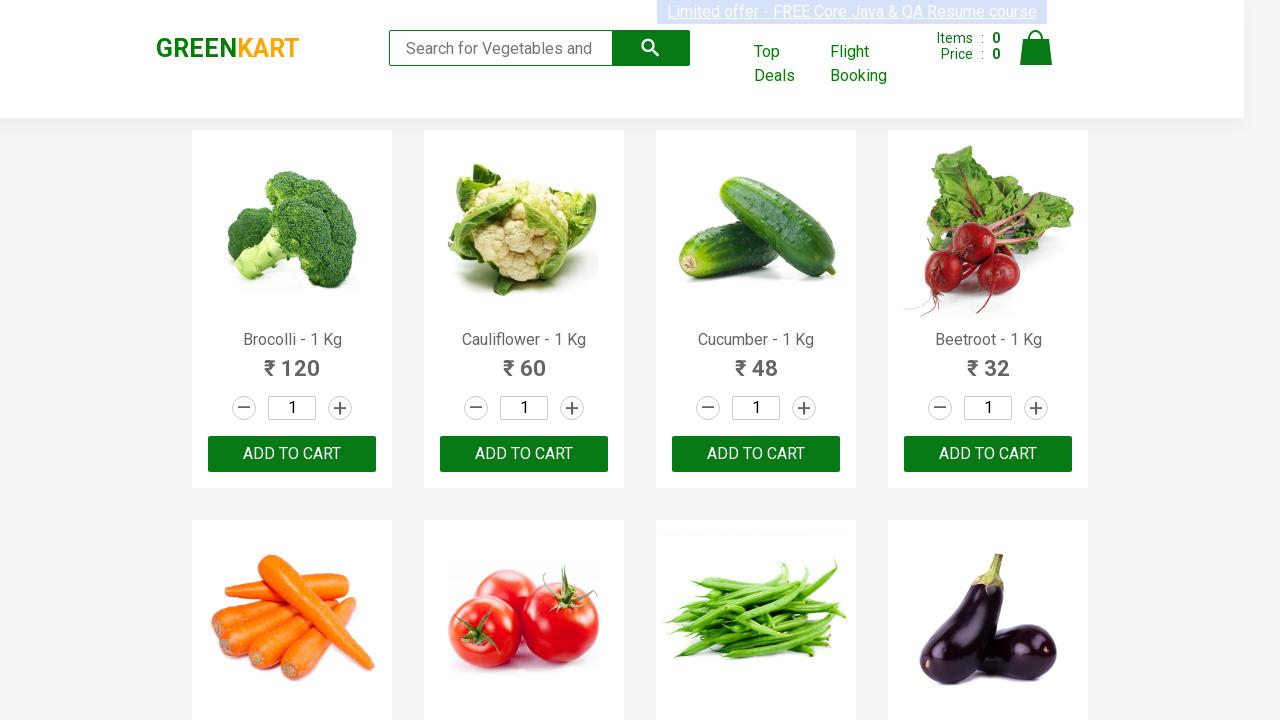

Waited for brand logo element to load
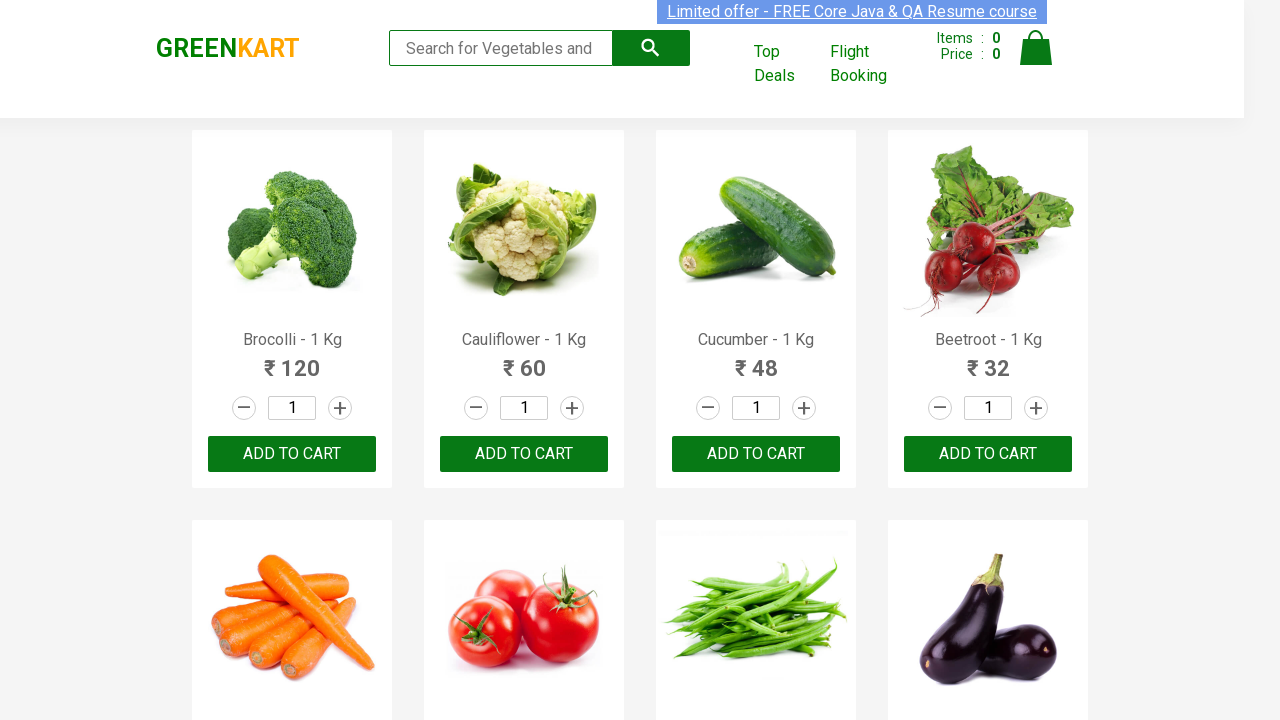

Retrieved text content from brand logo element
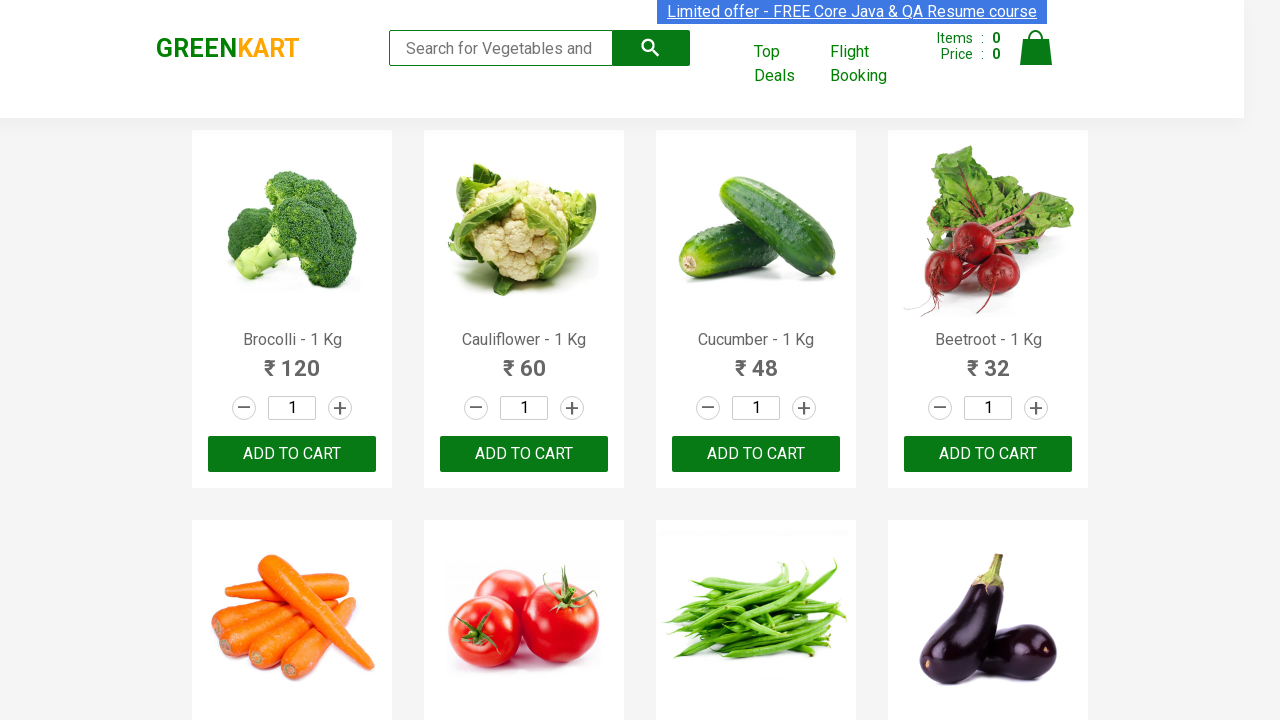

Verified brand logo contains expected text 'GREENKART'
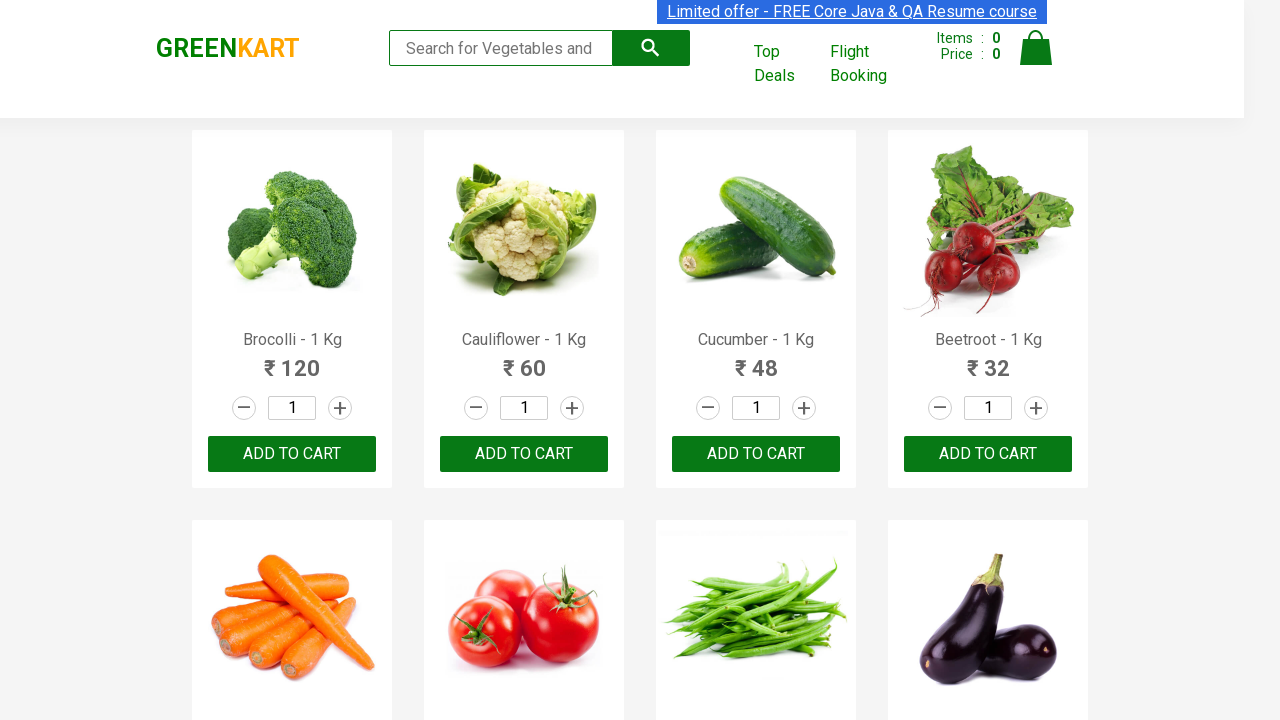

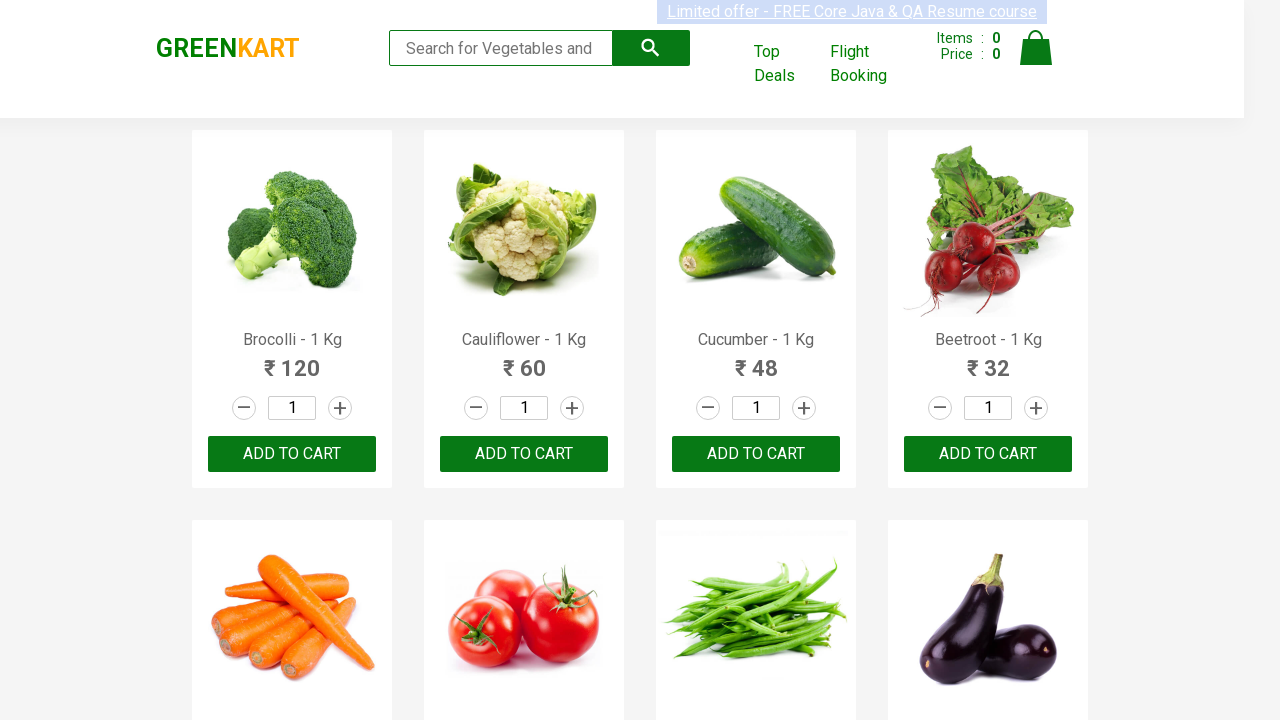